Tests Hacker News search functionality by searching for "testdriven" and verifying it appears in results

Starting URL: https://news.ycombinator.com

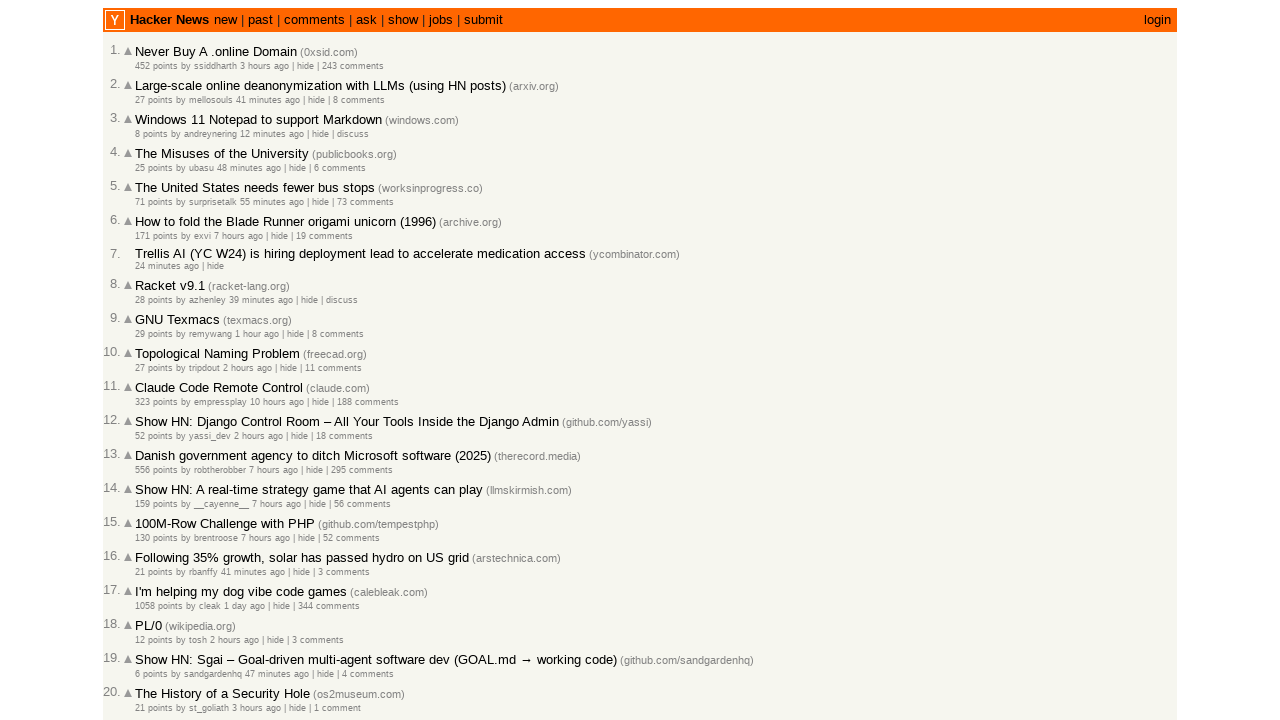

Filled search box with 'testdriven' on input[name='q']
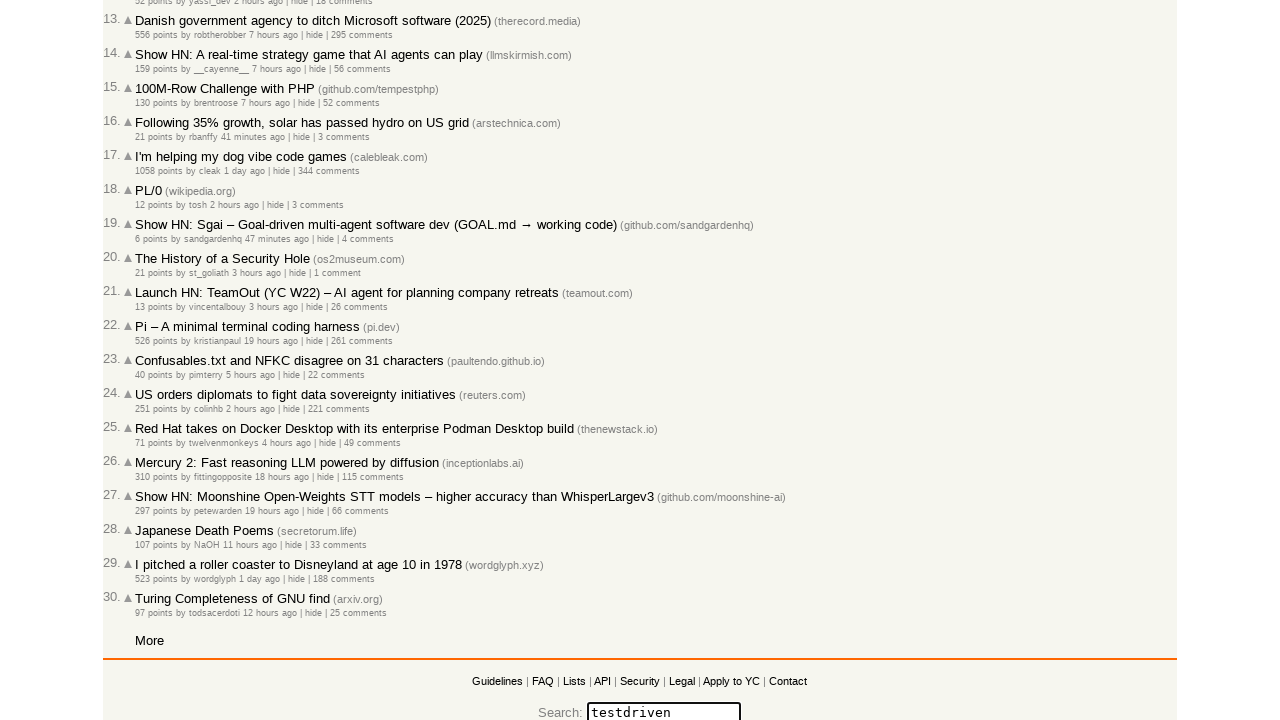

Pressed Enter to submit search on input[name='q']
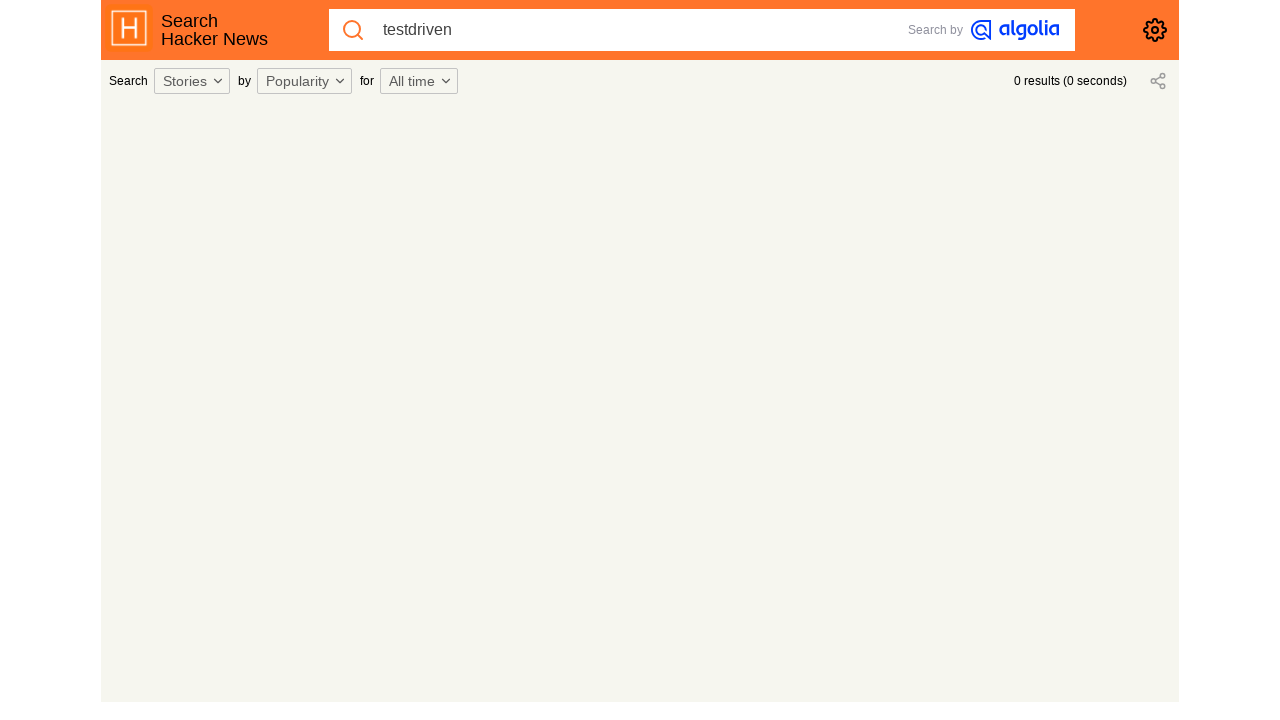

Waited for network idle state - search results loaded
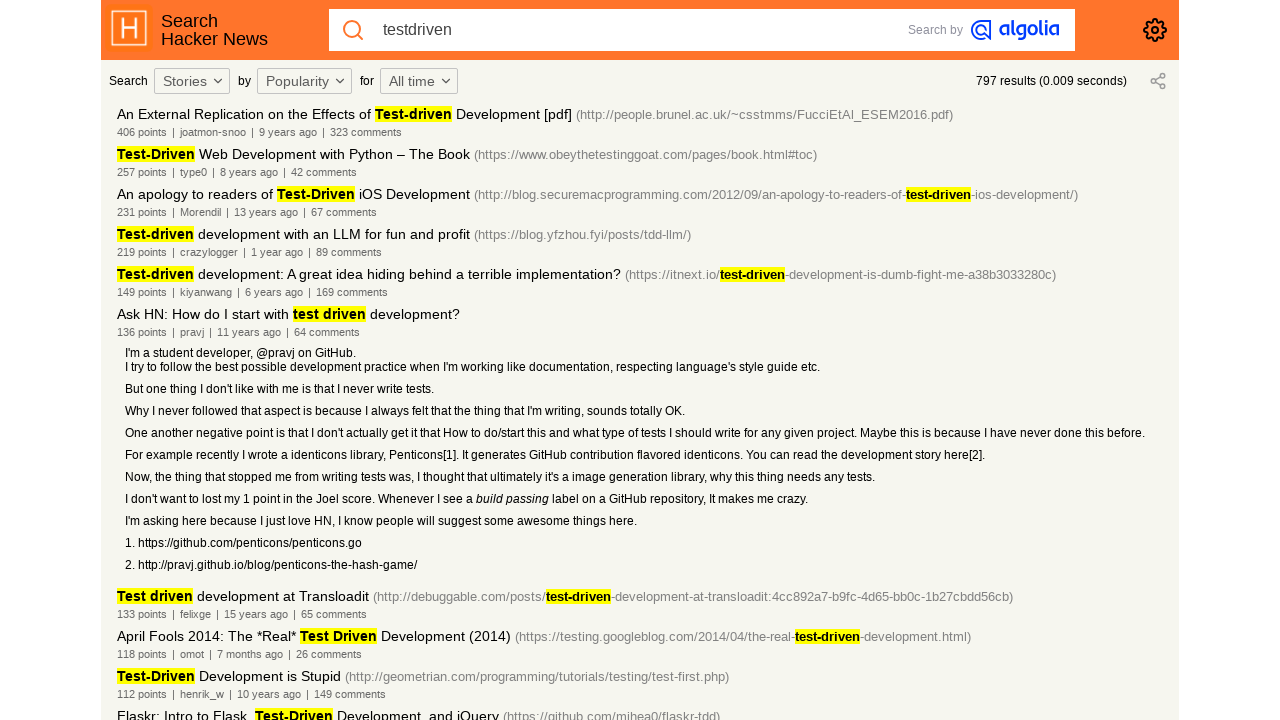

Verified 'testdriven' appears in search results
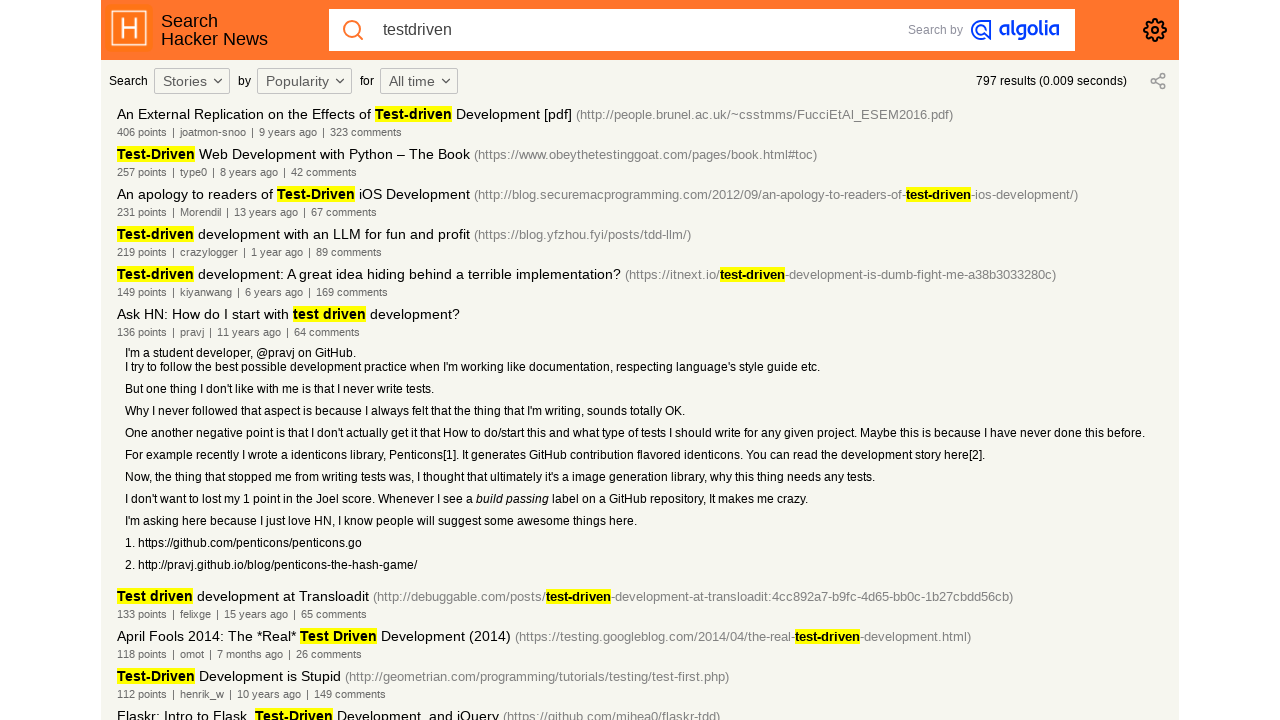

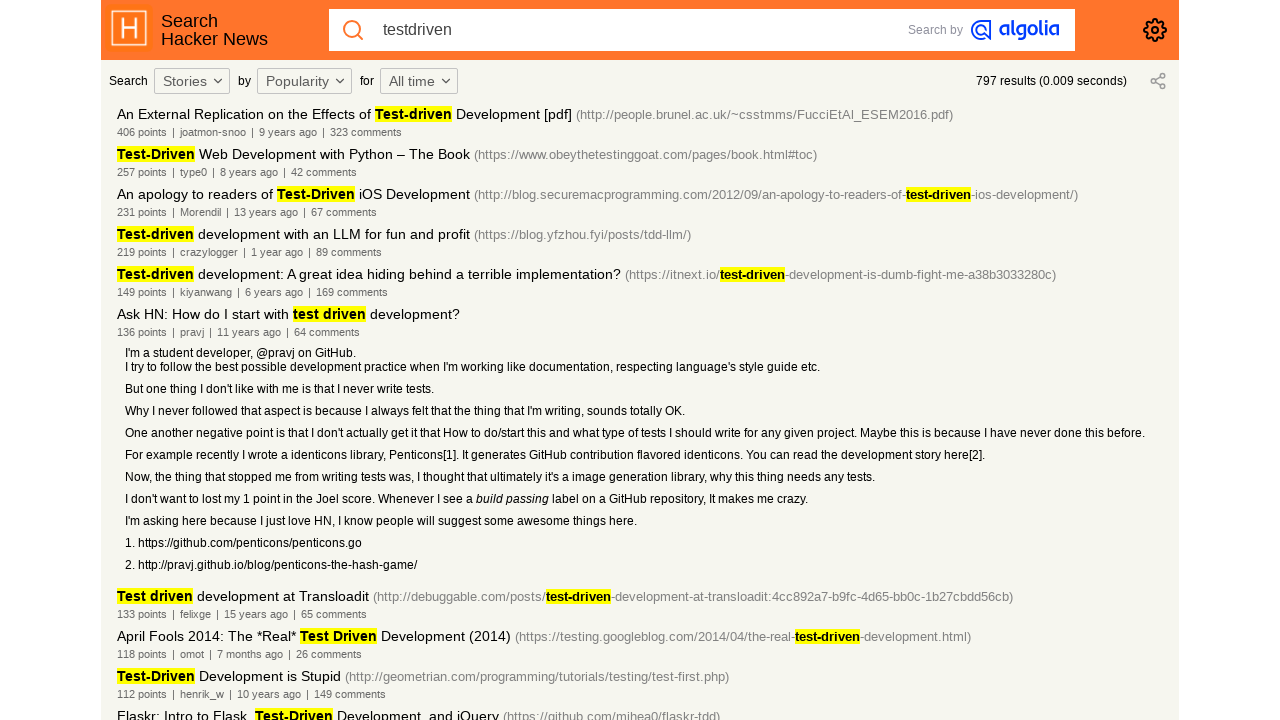